Fills out a text form with user information including name, email, and addresses, then submits the form

Starting URL: https://demoqa.com

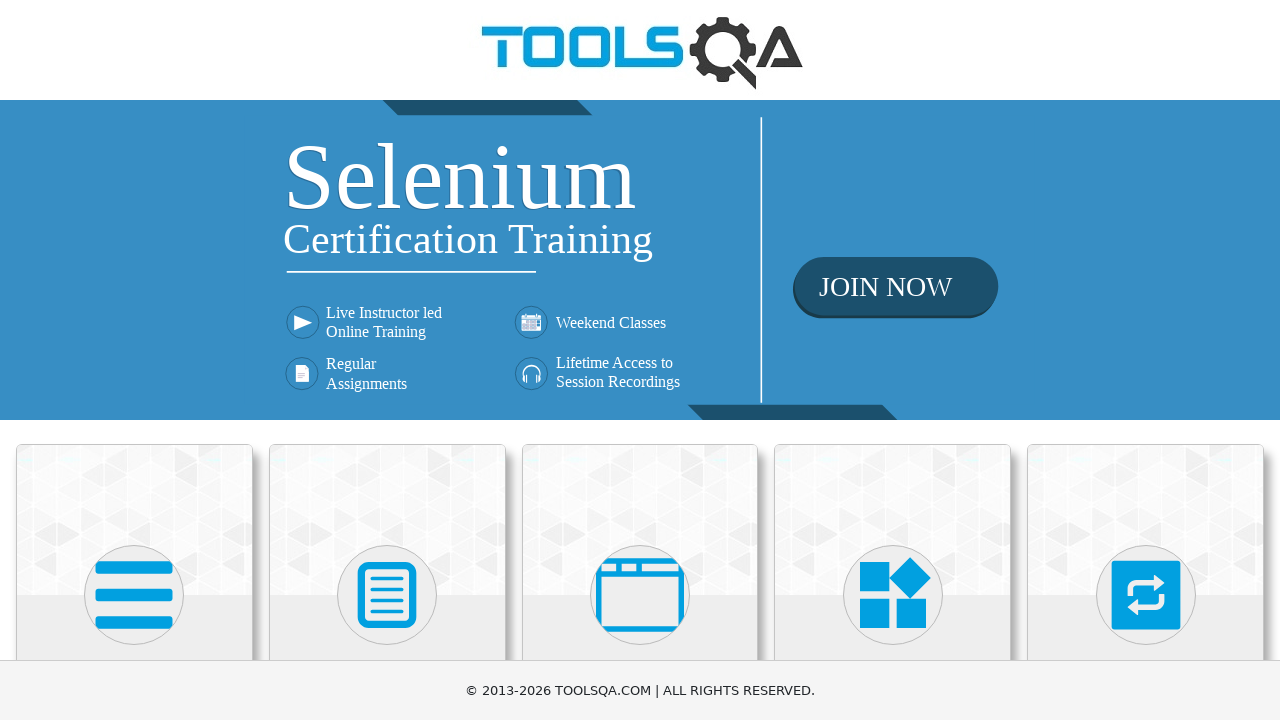

Clicked Elements section at (134, 360) on xpath=//div[@class='card-body']//h5[contains(text(),'Elements')]
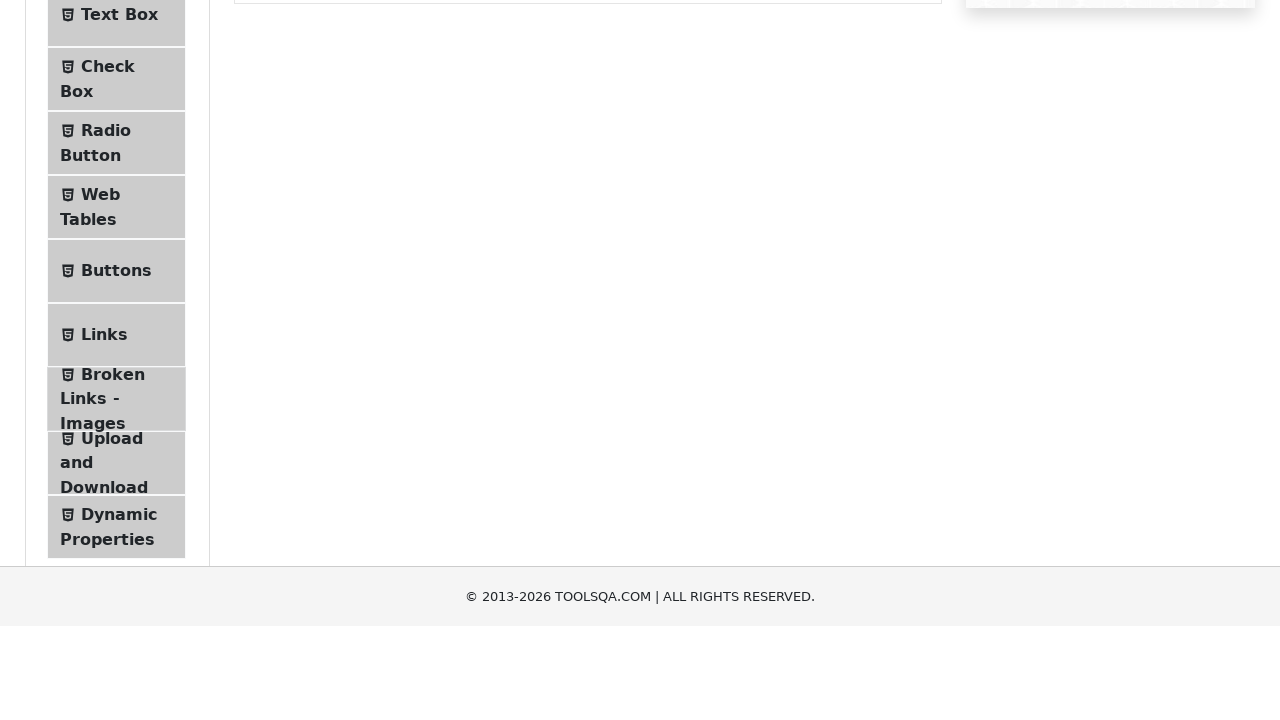

Clicked Text Box menu item at (119, 261) on xpath=//ul[@class='menu-list']//span[contains(text(),'Text Box')]
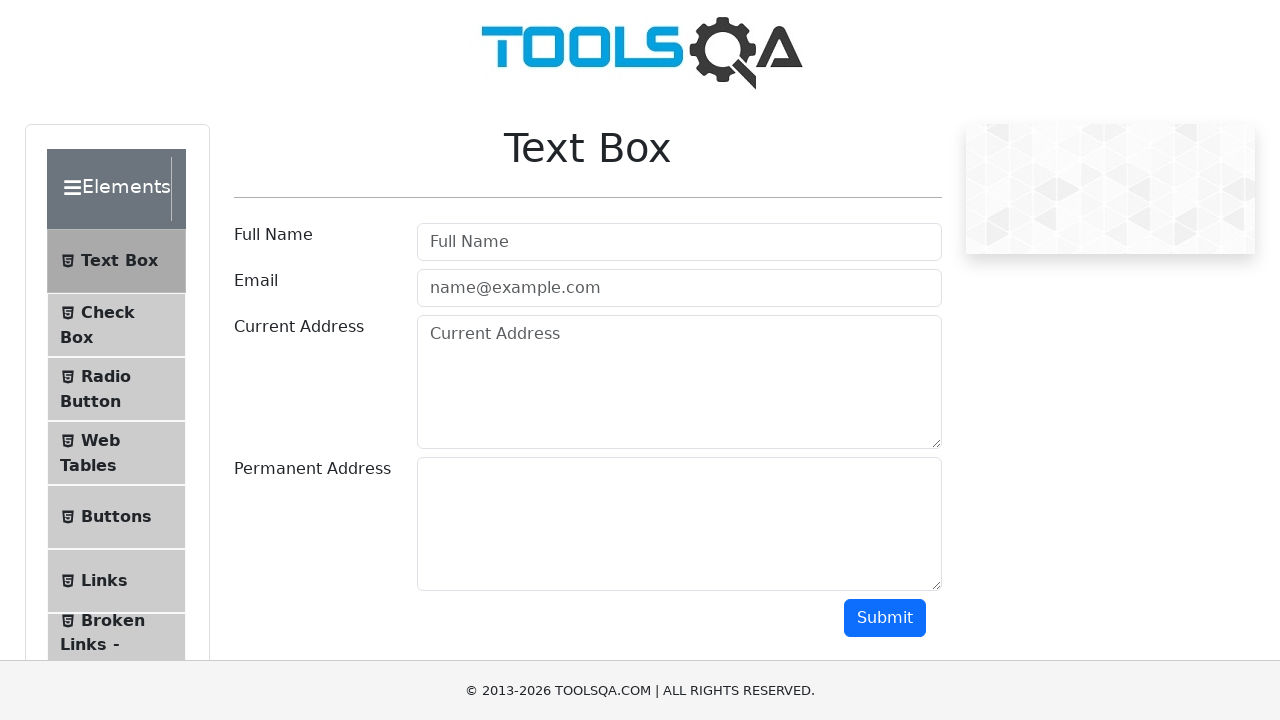

Filled userName field with 'John Smith' on input#userName
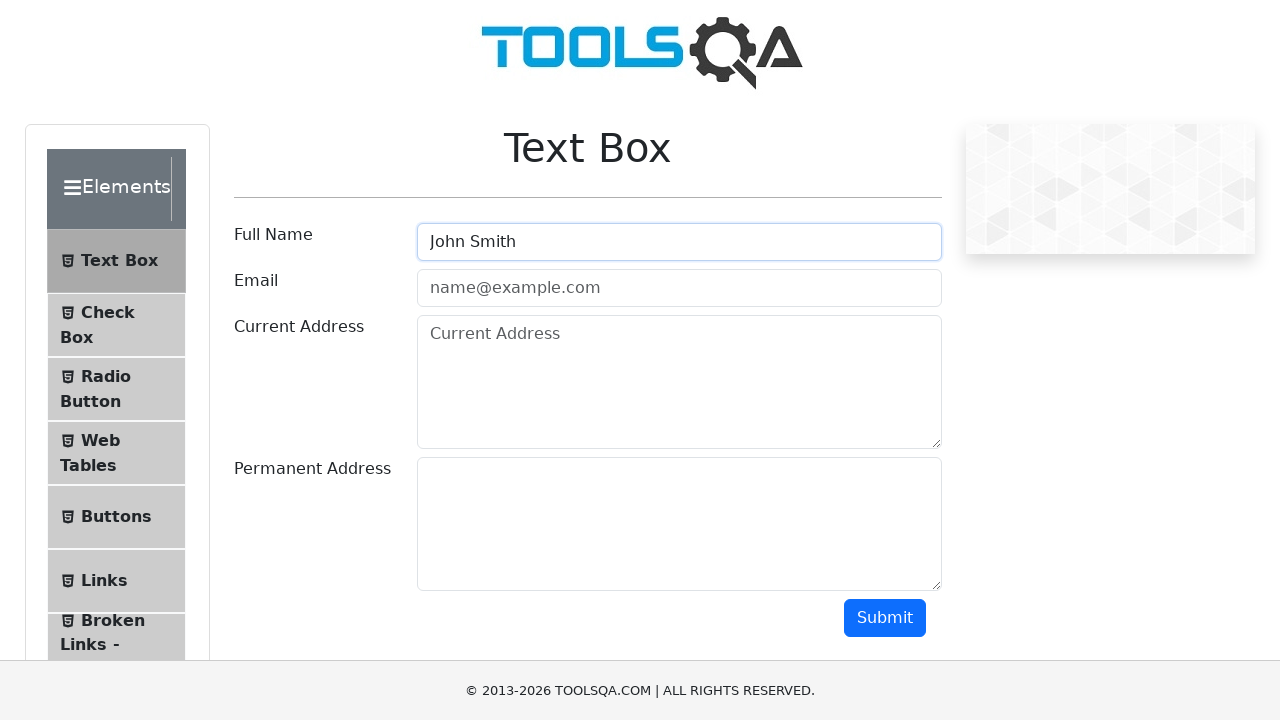

Filled userEmail field with 'johnsmith@example.com' on input#userEmail
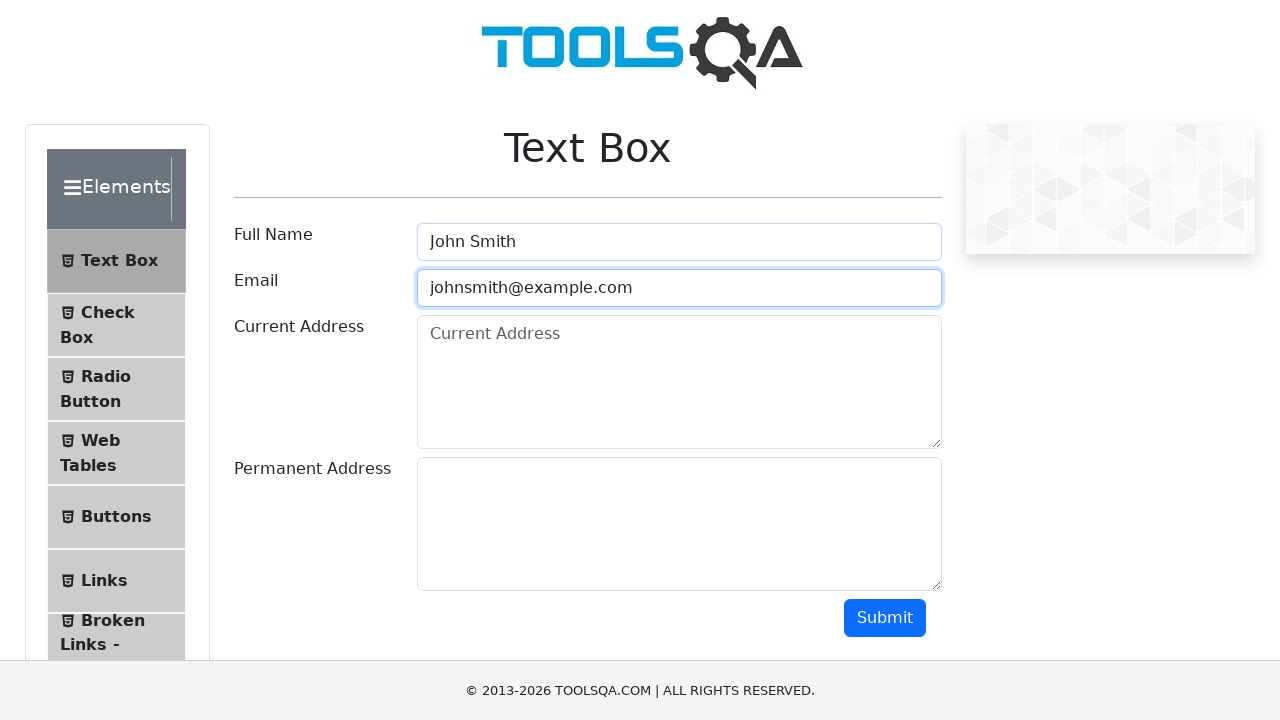

Filled currentAddress field with '123 Main St, New York' on textarea#currentAddress
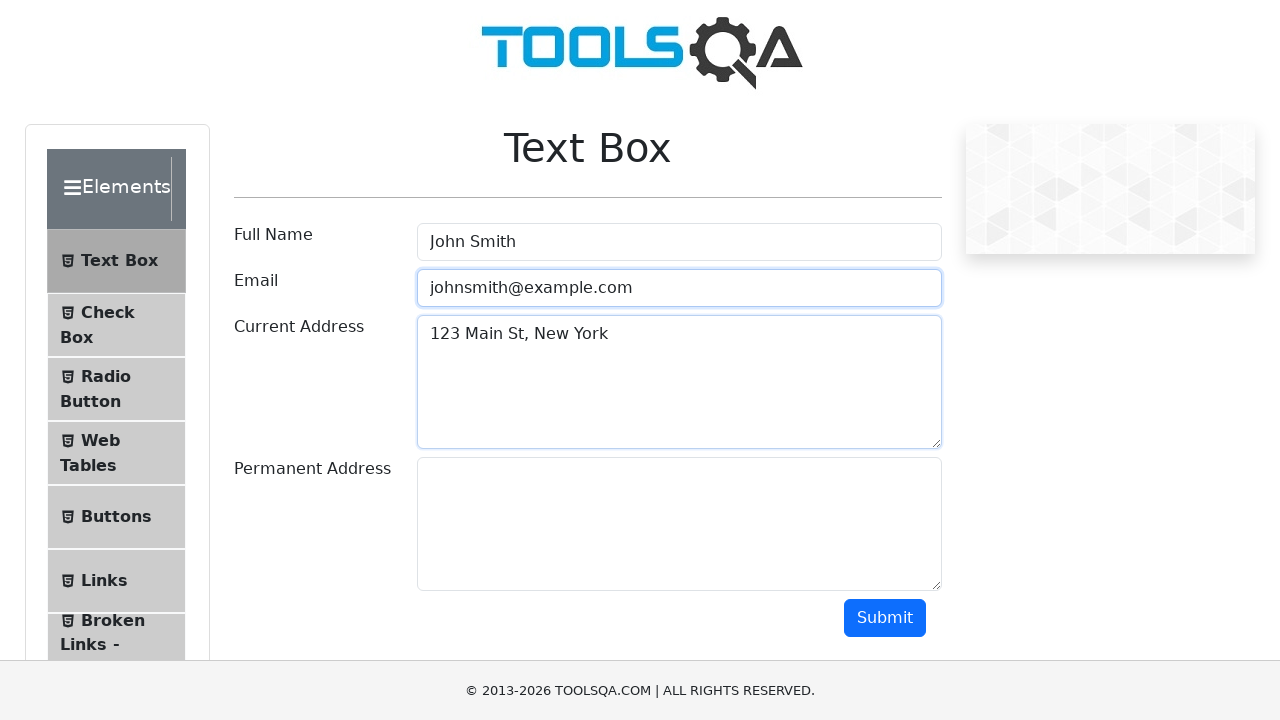

Filled permanentAddress field with '456 Oak Ave, Boston' on textarea#permanentAddress
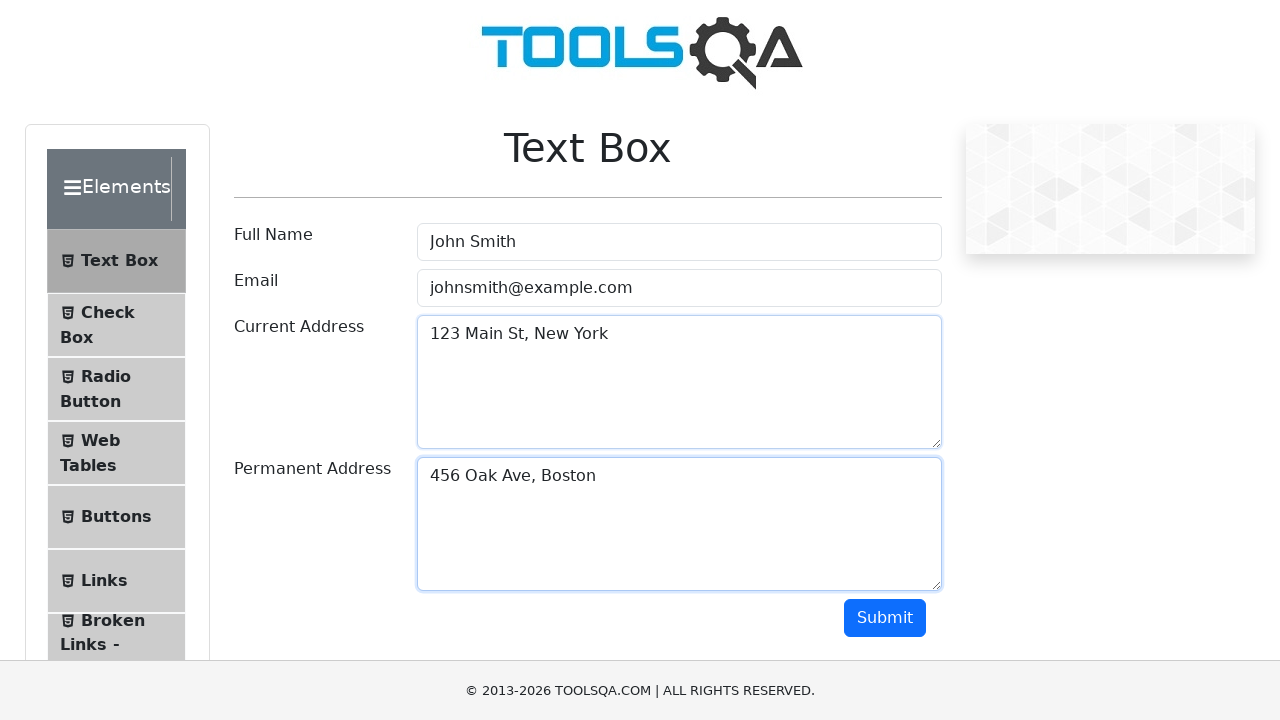

Submitted form using JavaScript click
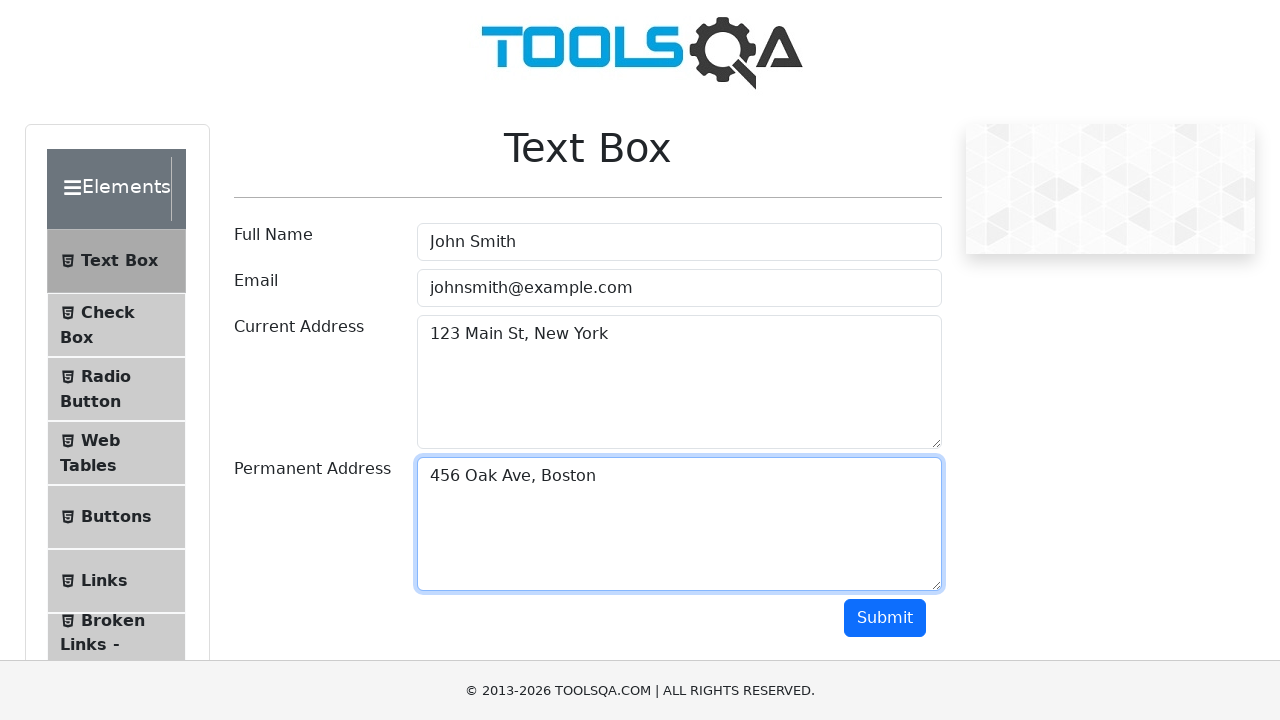

Form submission output appeared
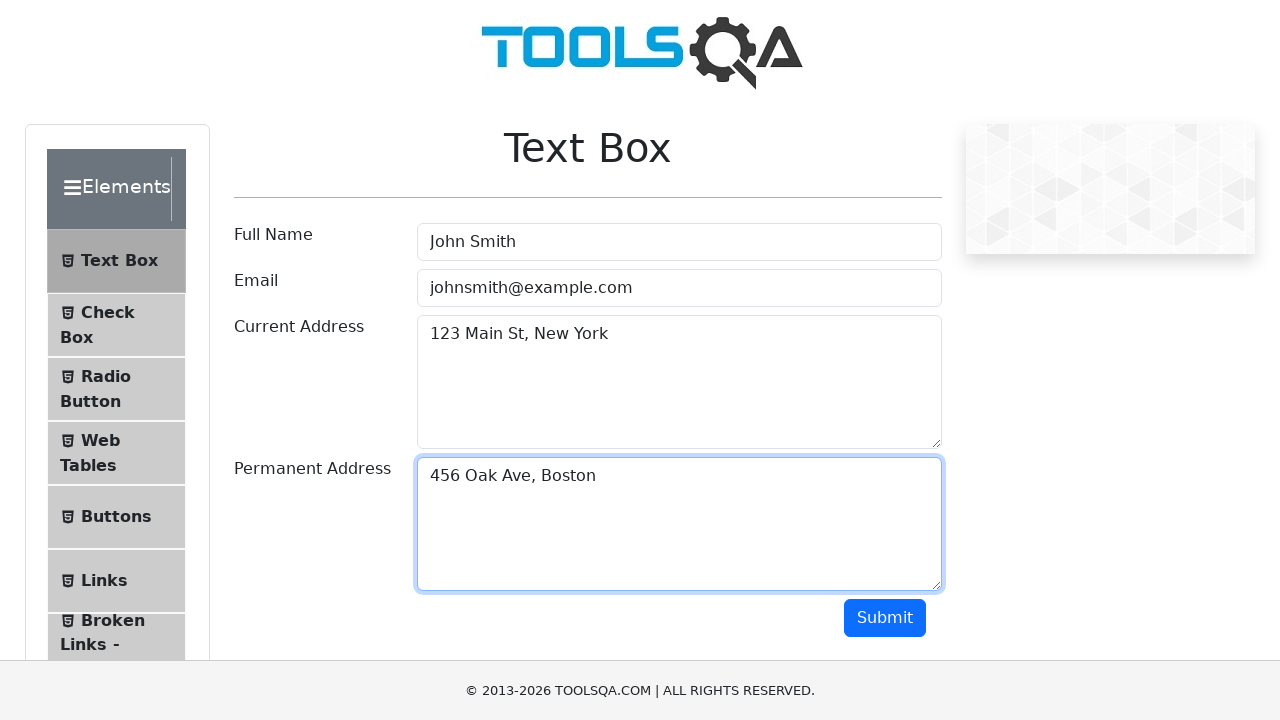

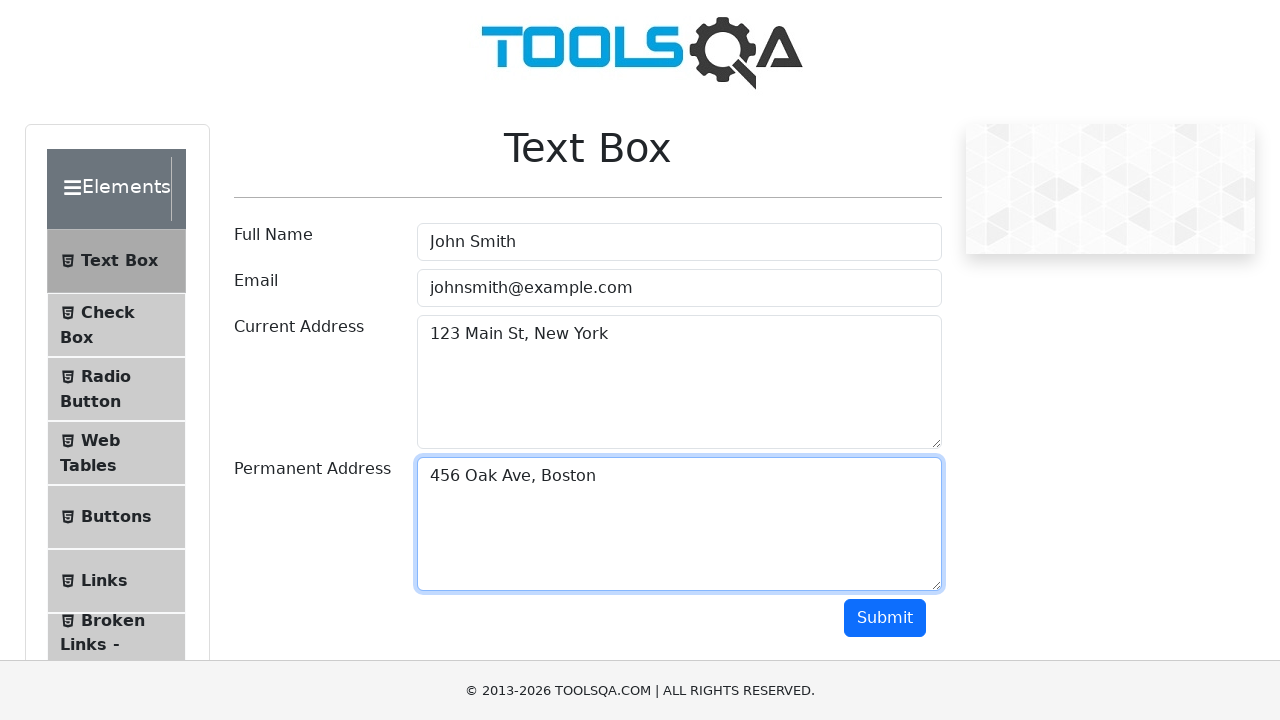